Navigates to MakeMyTrip travel website and performs page down scrolling actions twice

Starting URL: https://www.makemytrip.com/

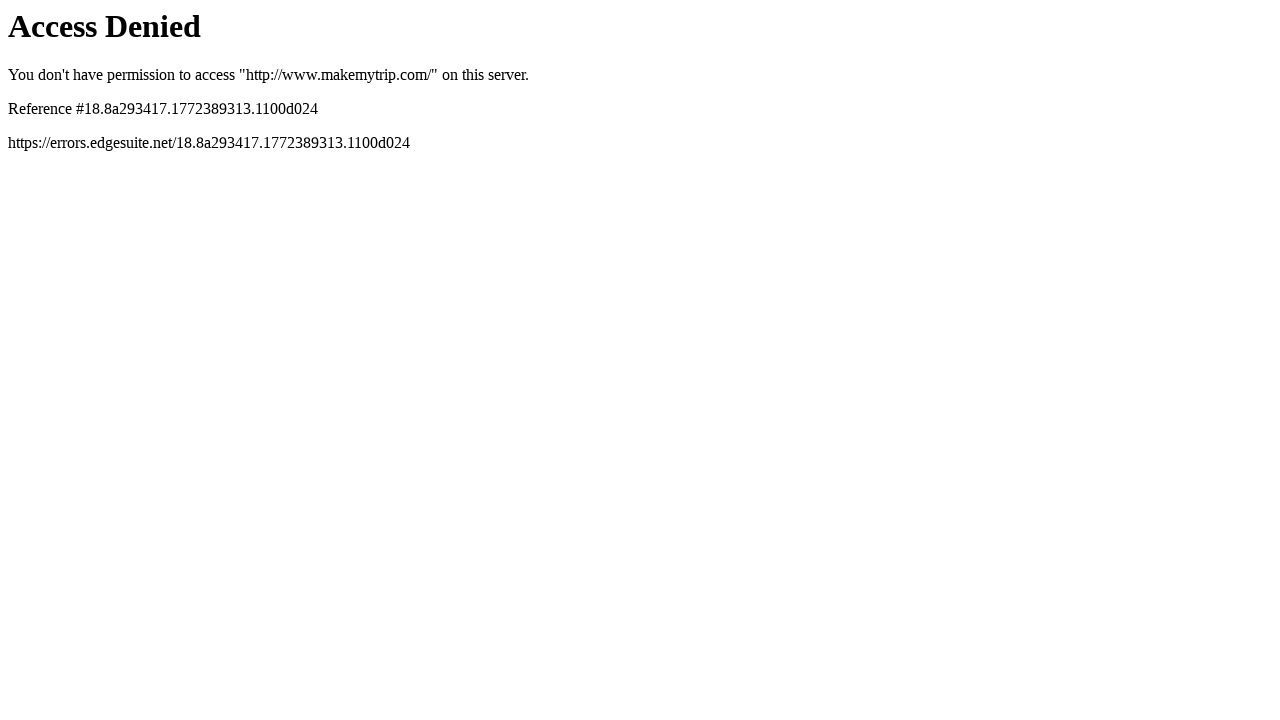

Navigated to MakeMyTrip travel website
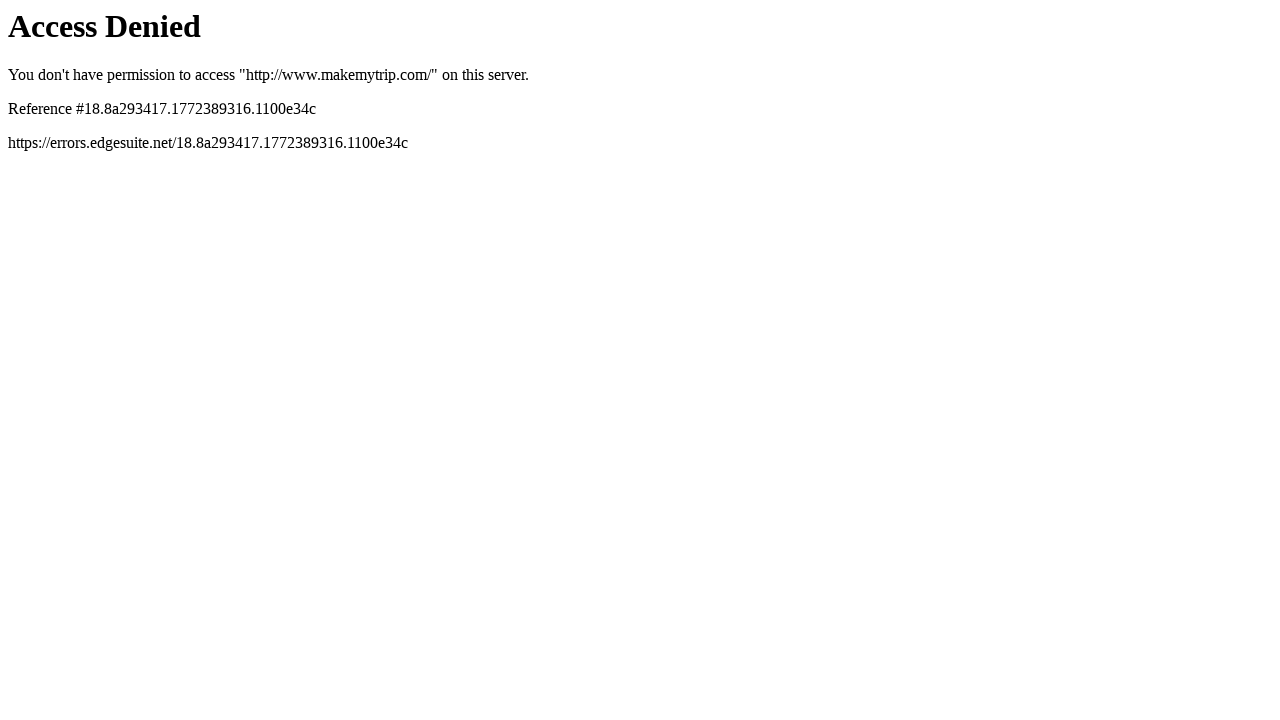

Scrolled down the page using PageDown key - first scroll
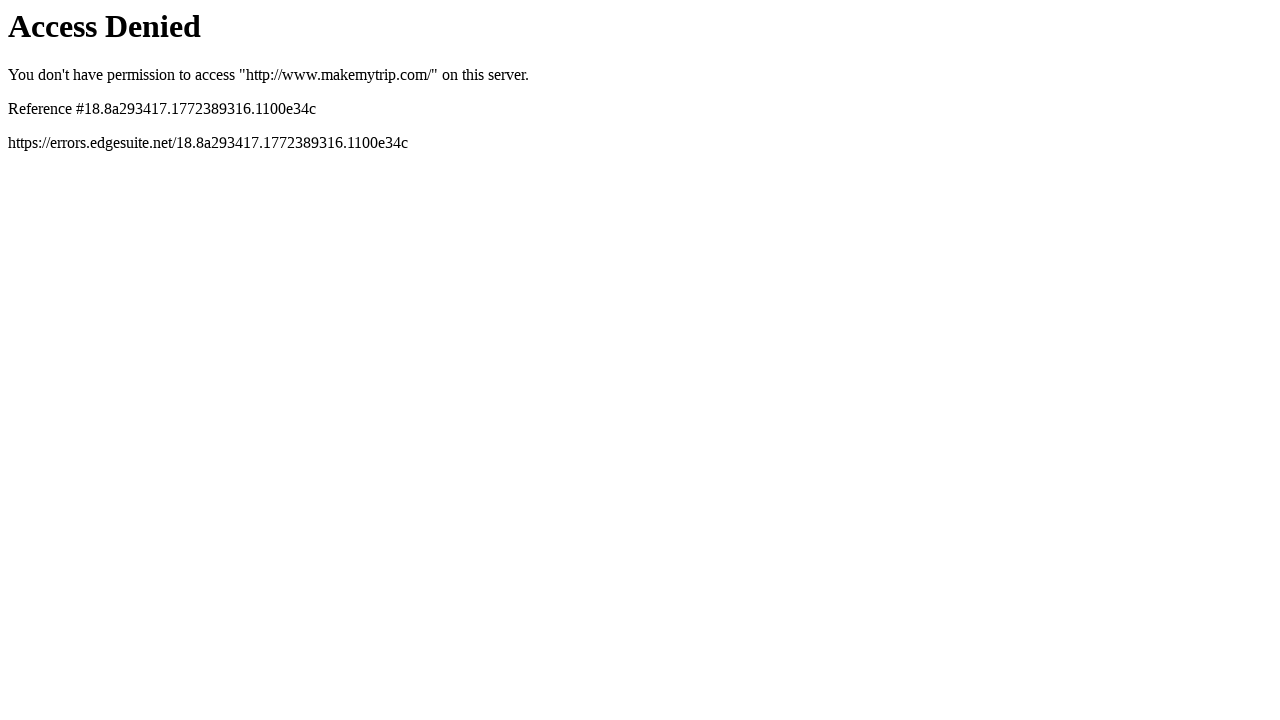

Scrolled down the page using PageDown key - second scroll
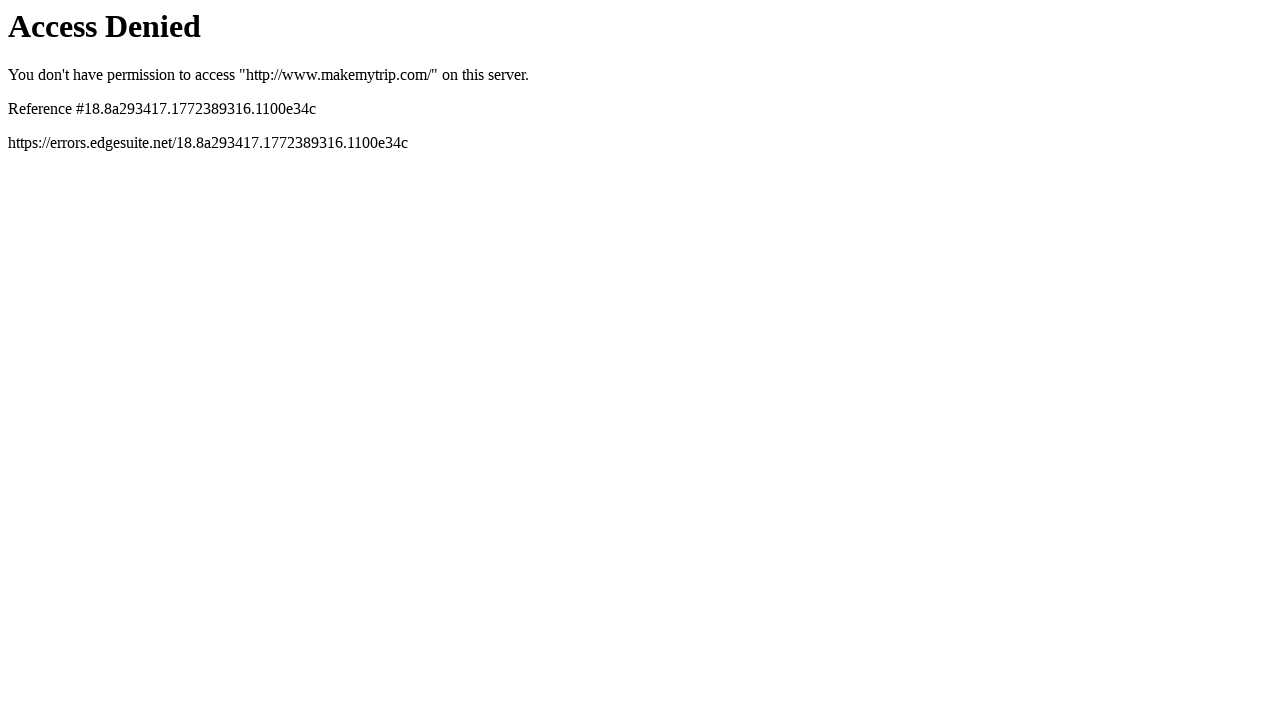

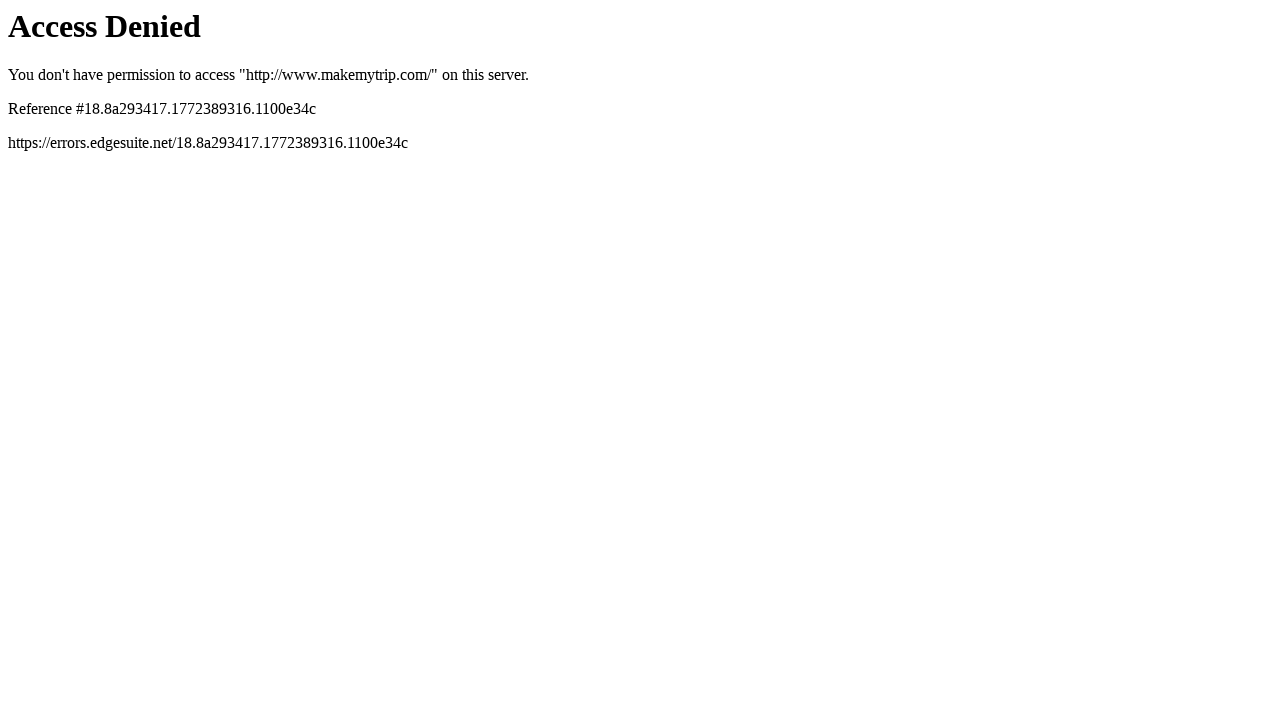